Tests clearing the complete state of all items by toggling the mark all checkbox

Starting URL: https://demo.playwright.dev/todomvc

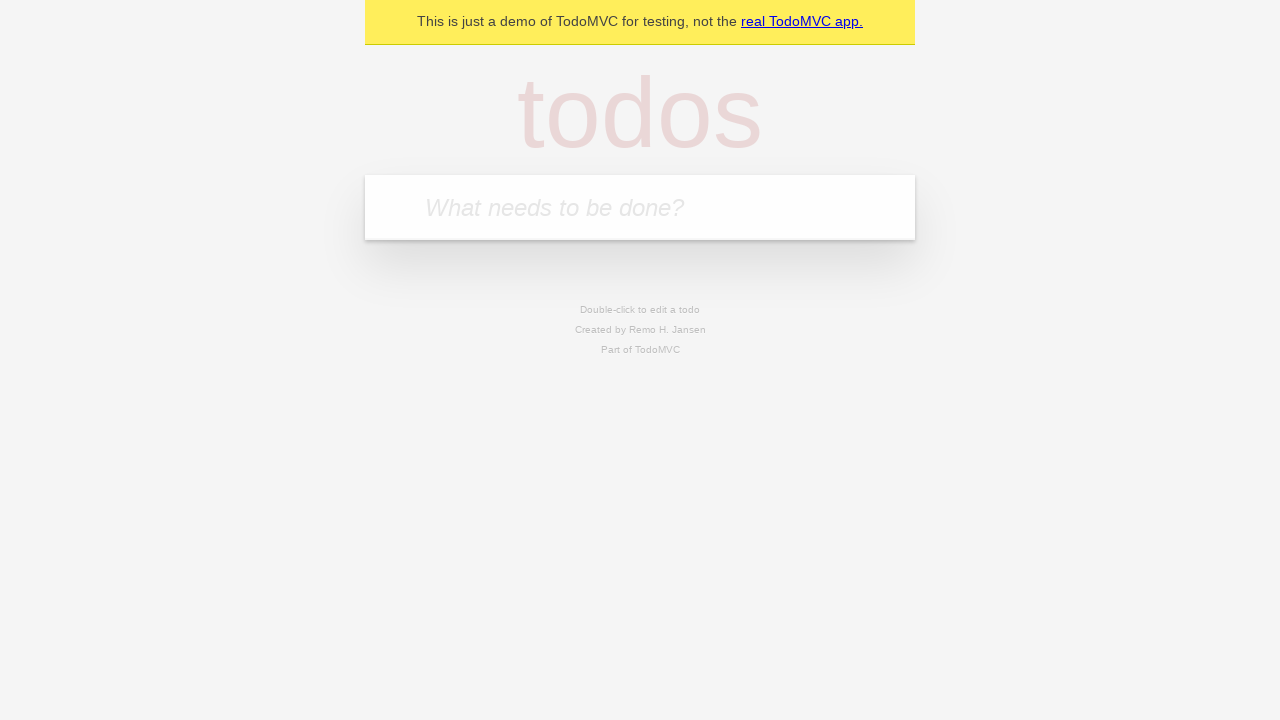

Filled todo input with 'buy some cheese' on internal:attr=[placeholder="What needs to be done?"i]
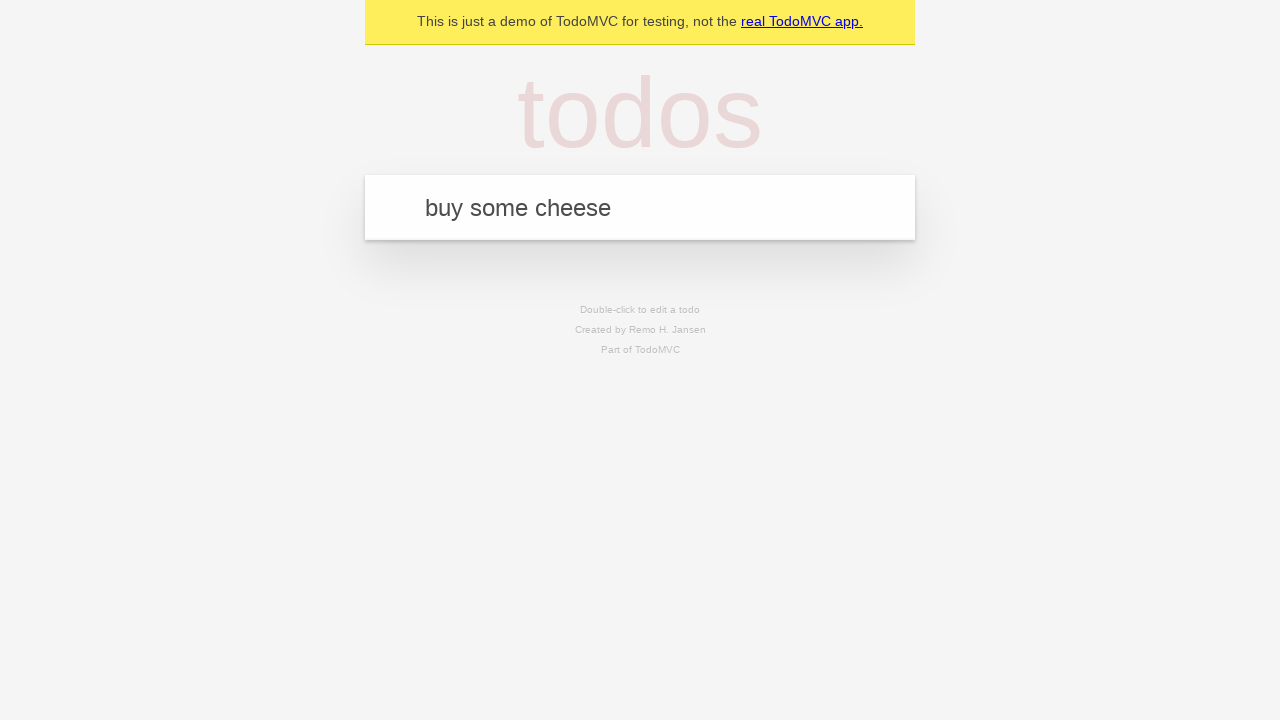

Pressed Enter to add todo 'buy some cheese' on internal:attr=[placeholder="What needs to be done?"i]
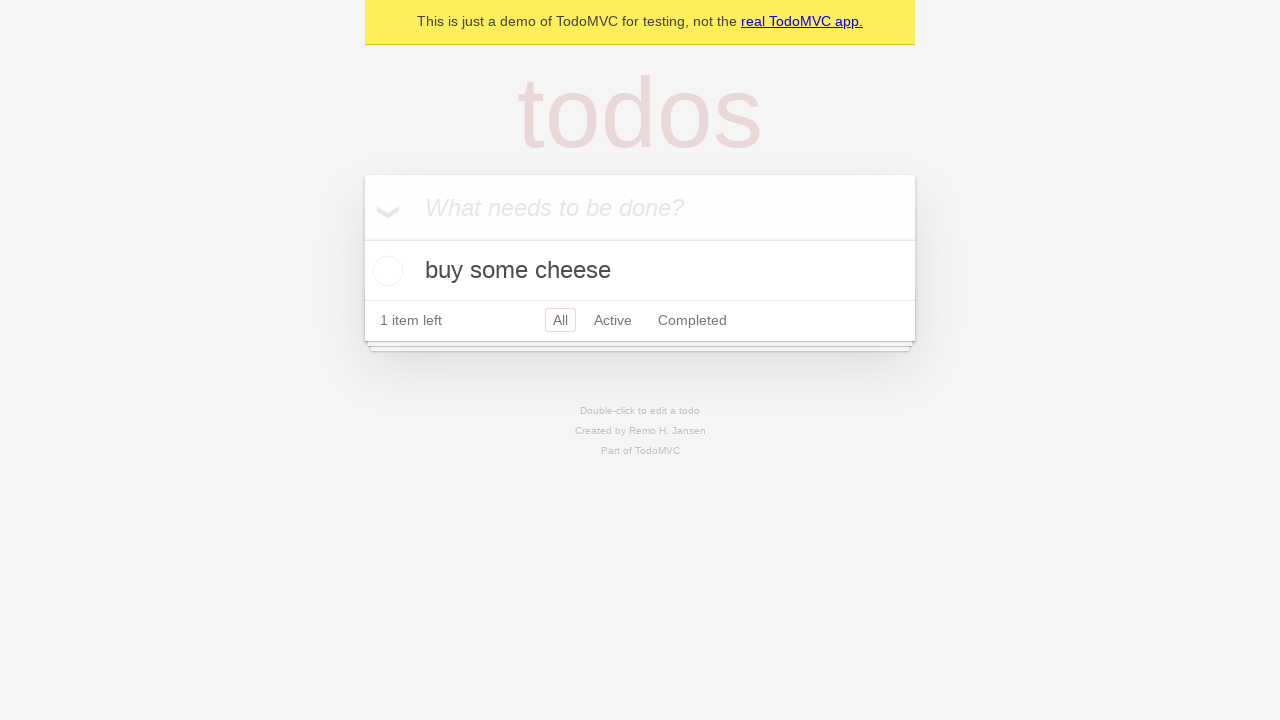

Filled todo input with 'feed the cat' on internal:attr=[placeholder="What needs to be done?"i]
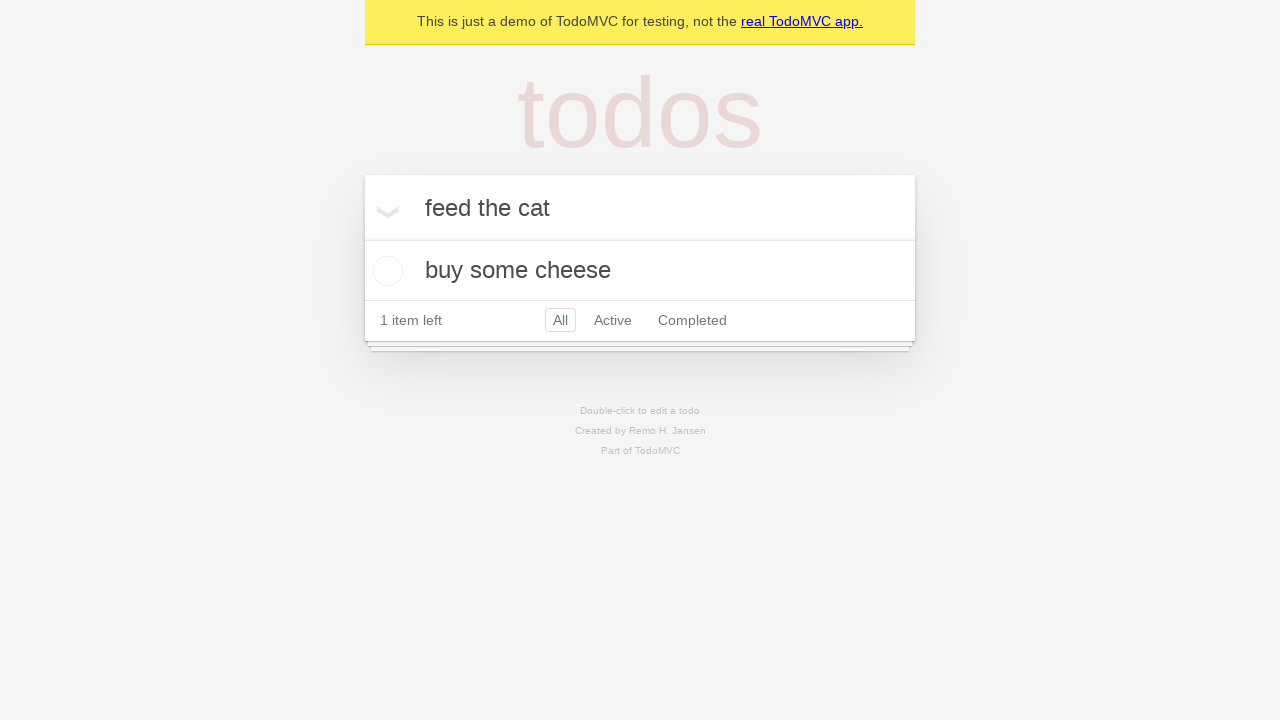

Pressed Enter to add todo 'feed the cat' on internal:attr=[placeholder="What needs to be done?"i]
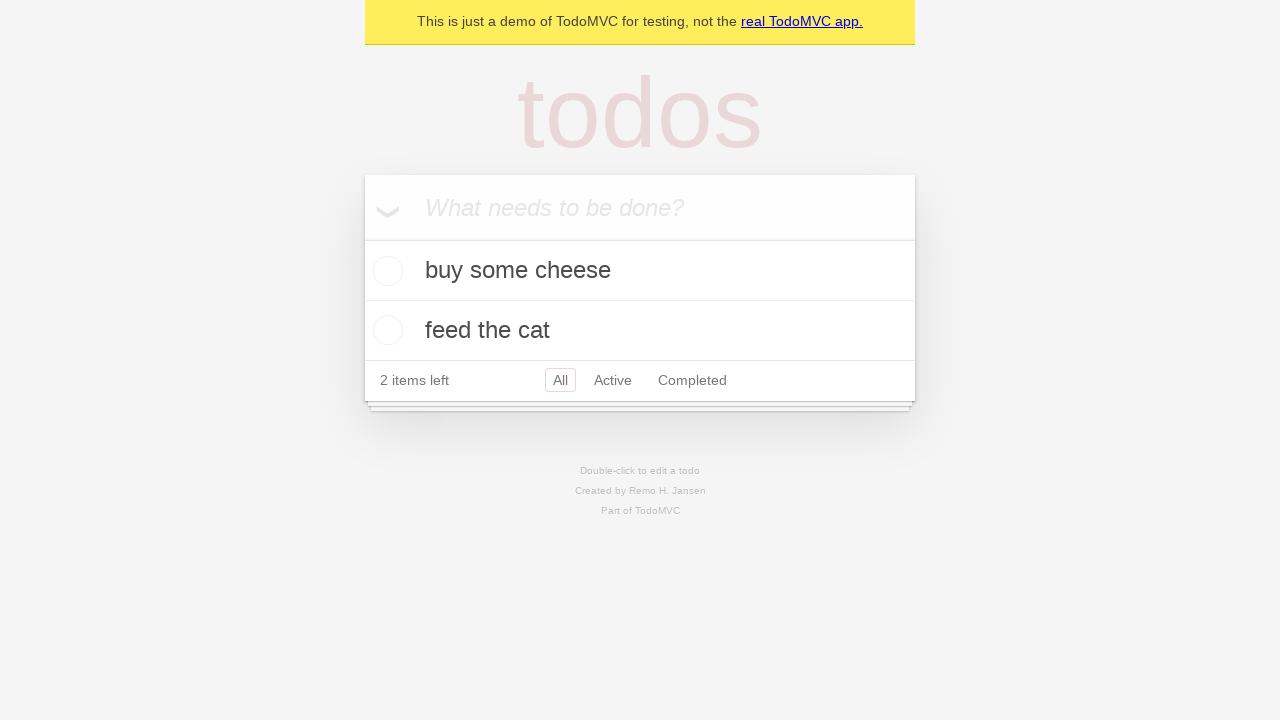

Filled todo input with 'book a doctors appointment' on internal:attr=[placeholder="What needs to be done?"i]
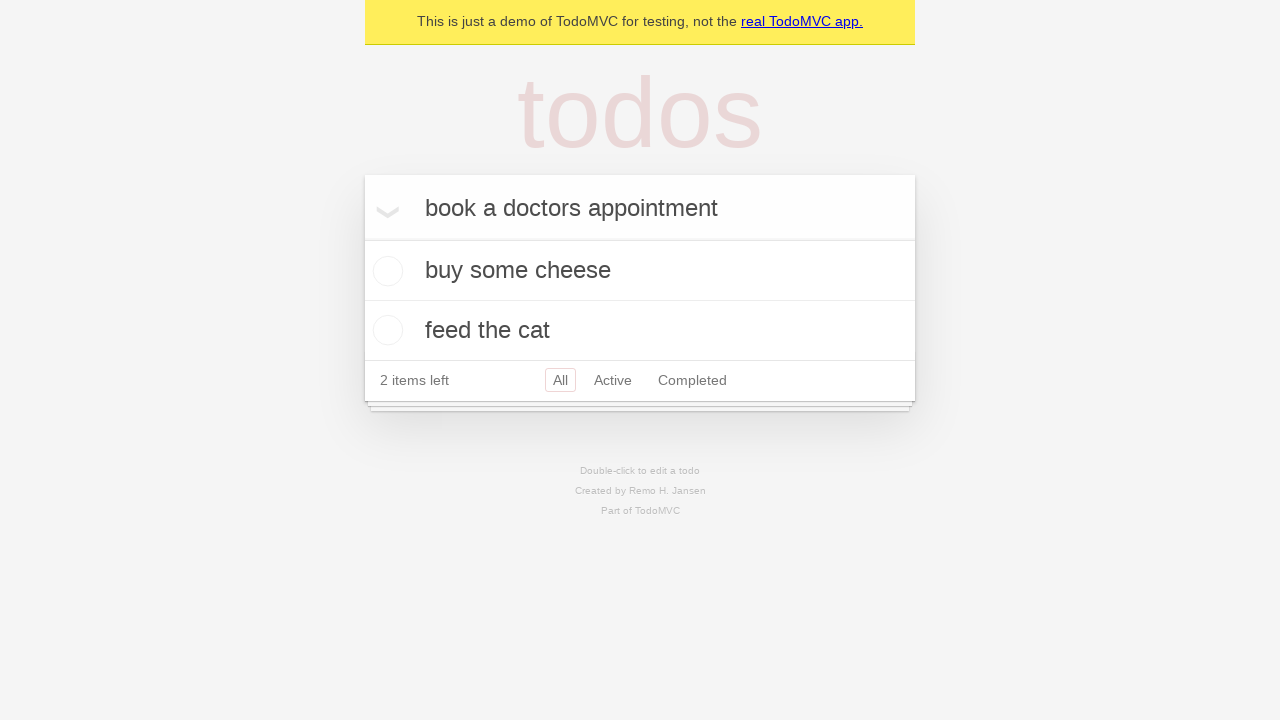

Pressed Enter to add todo 'book a doctors appointment' on internal:attr=[placeholder="What needs to be done?"i]
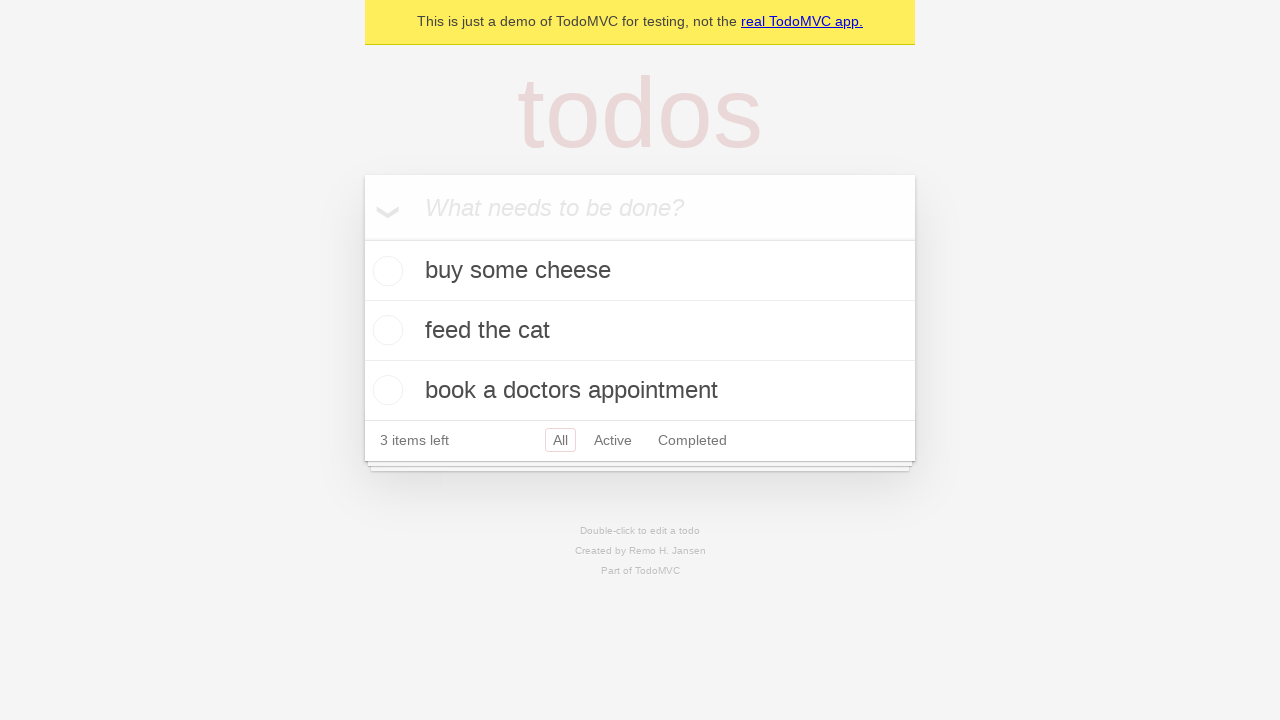

Checked 'Mark all as complete' checkbox to mark all items as complete at (362, 238) on internal:label="Mark all as complete"i
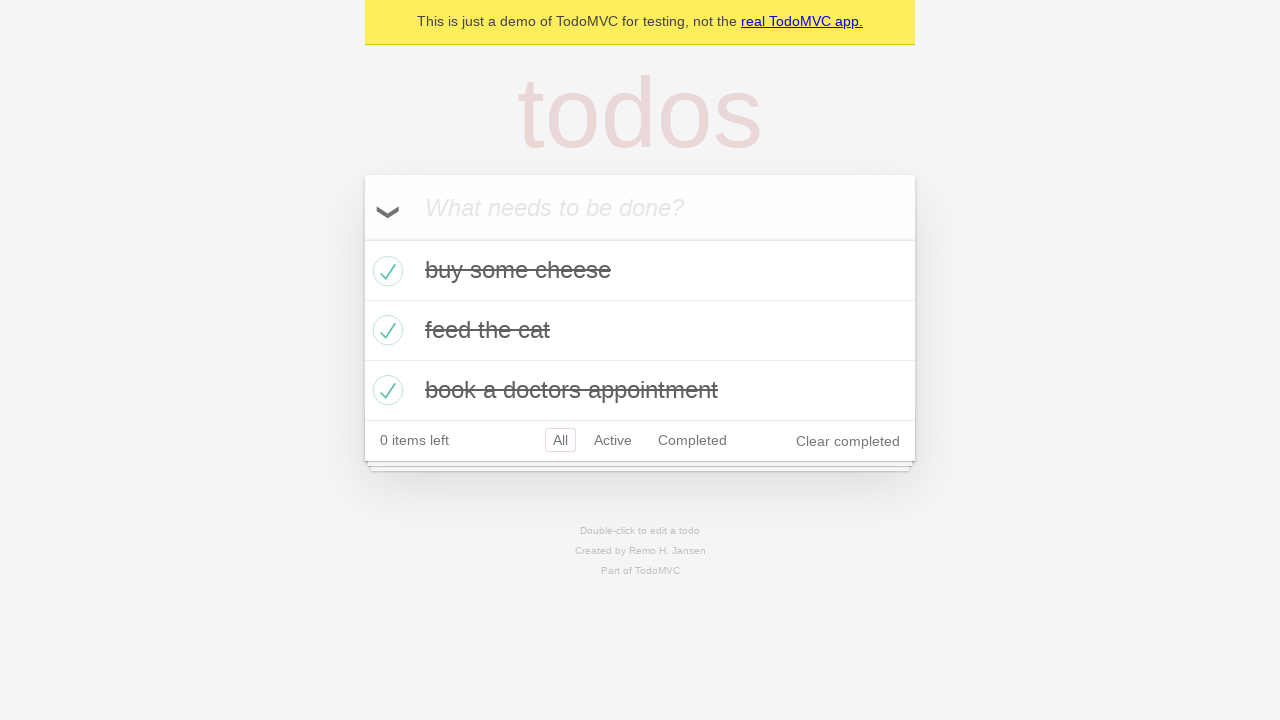

Unchecked 'Mark all as complete' checkbox to clear the complete state of all items at (362, 238) on internal:label="Mark all as complete"i
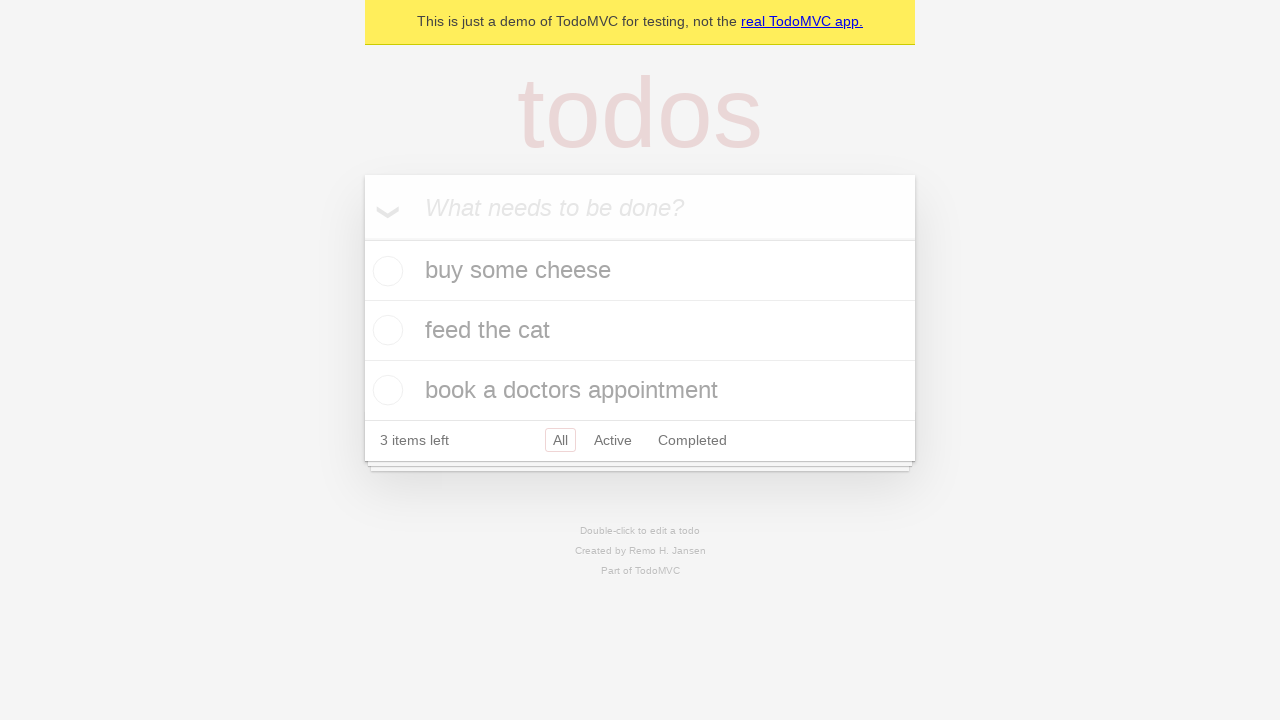

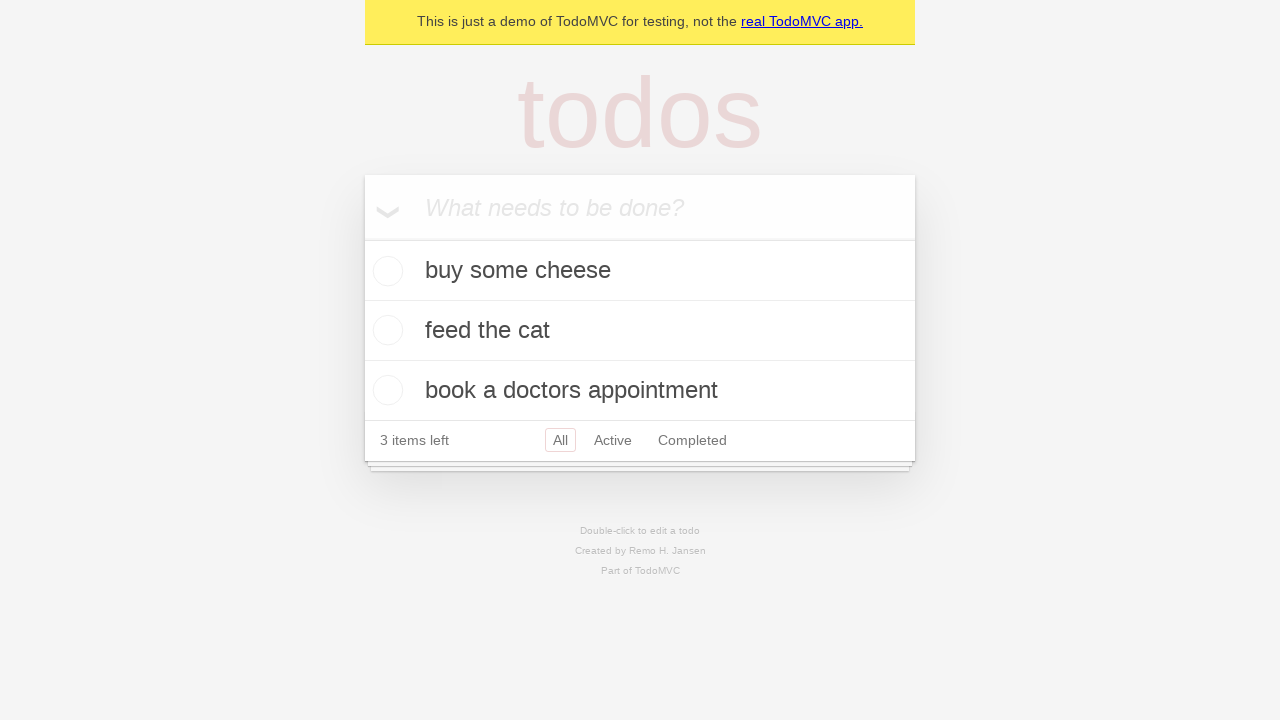